Tests form fields functionality by navigating to the form page, filling in various input fields including name, password, checkboxes, radio buttons, dropdown, and textarea, then submitting the form

Starting URL: https://practice-automation.com/

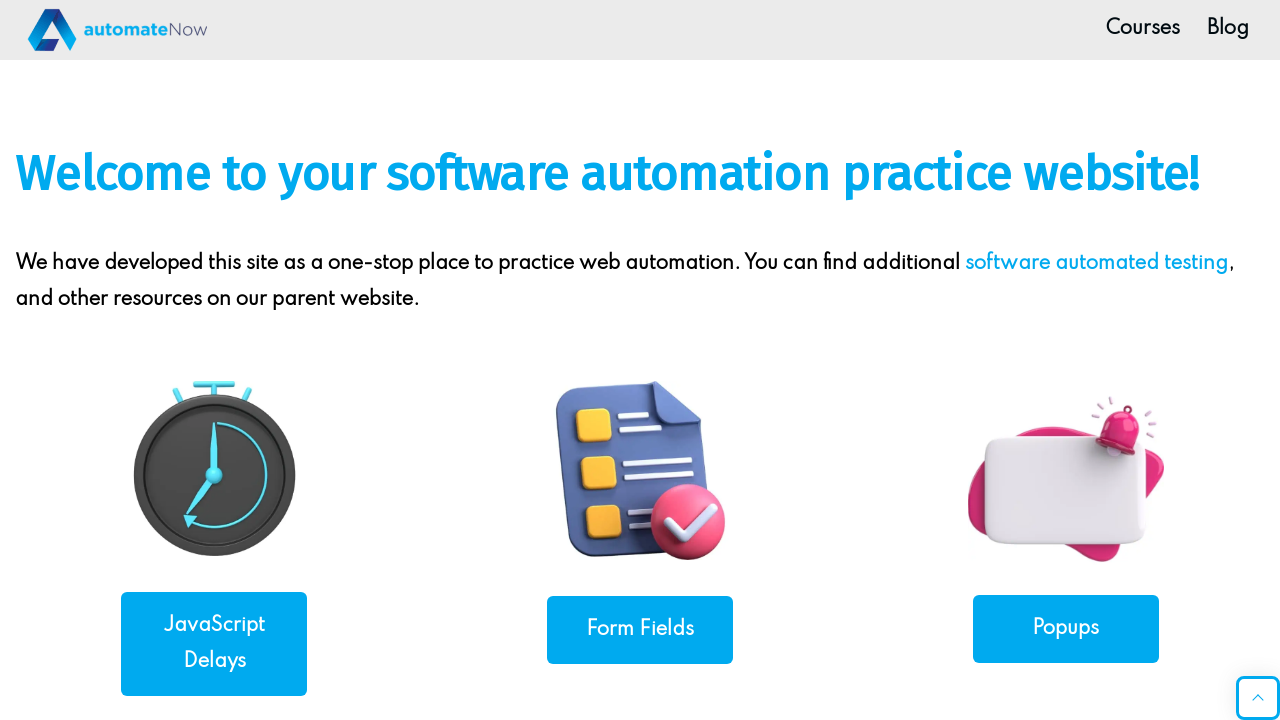

Clicked 'Form Fields' link to navigate to form page at (640, 630) on internal:role=link[name="Form Fields"i]
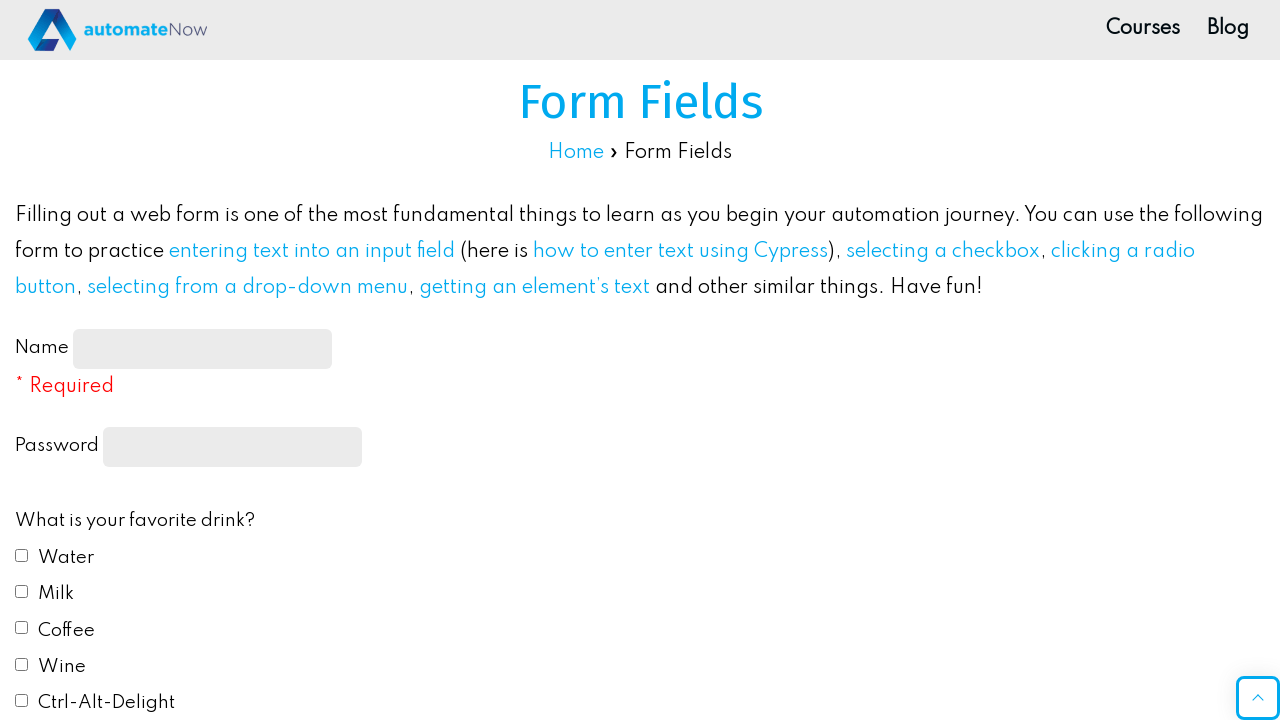

Clicked name input field at (202, 348) on internal:testid=[data-testid="name-input"s]
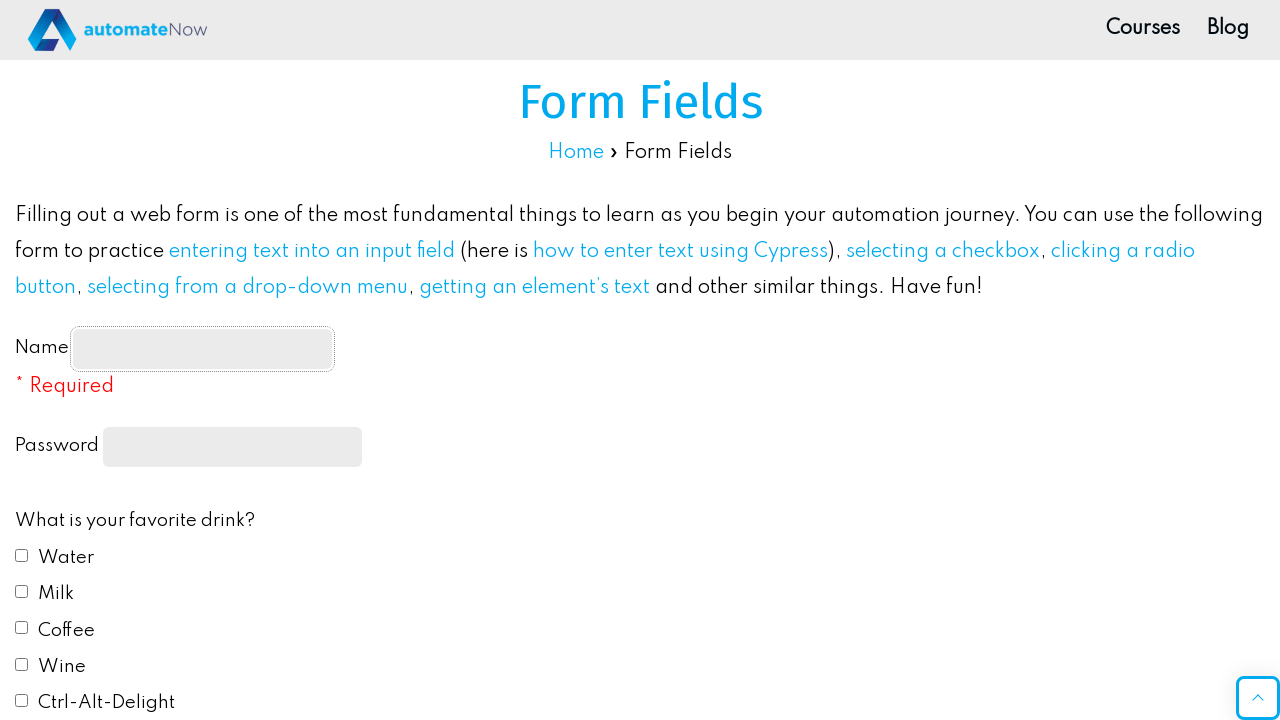

Filled name field with 'Sarah' on internal:testid=[data-testid="name-input"s]
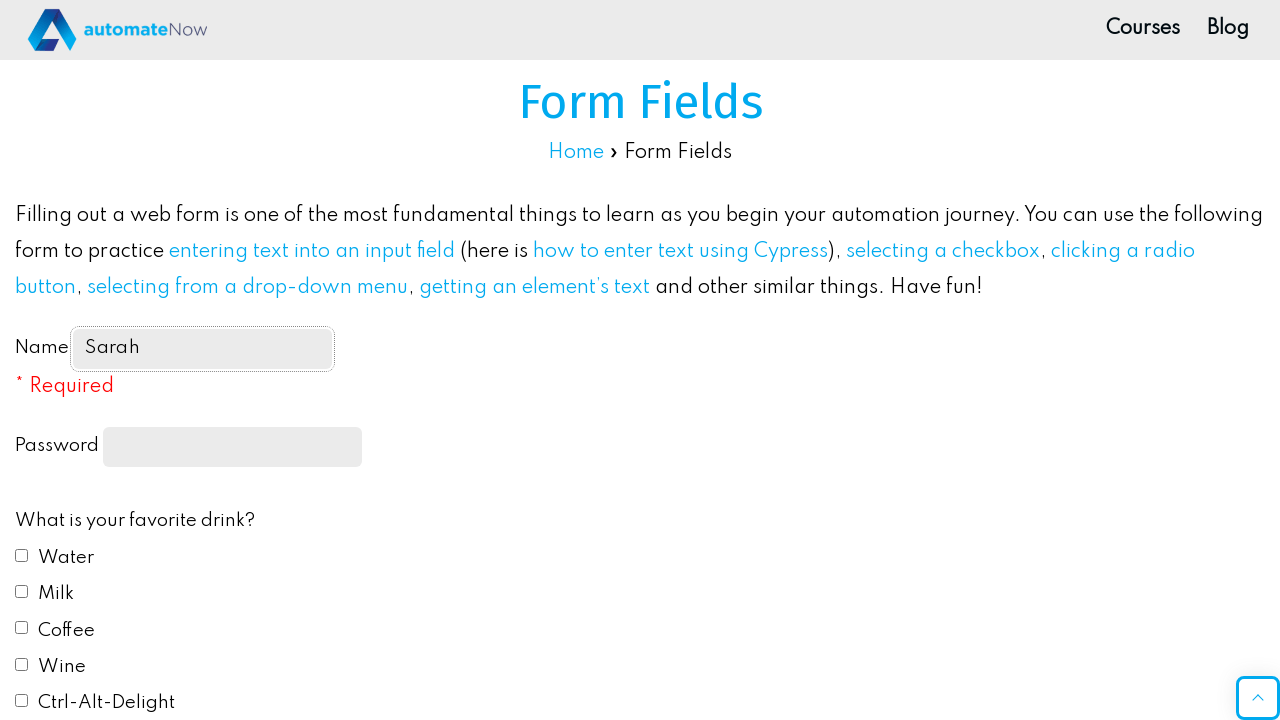

Clicked password input field at (232, 447) on internal:label="Password"i
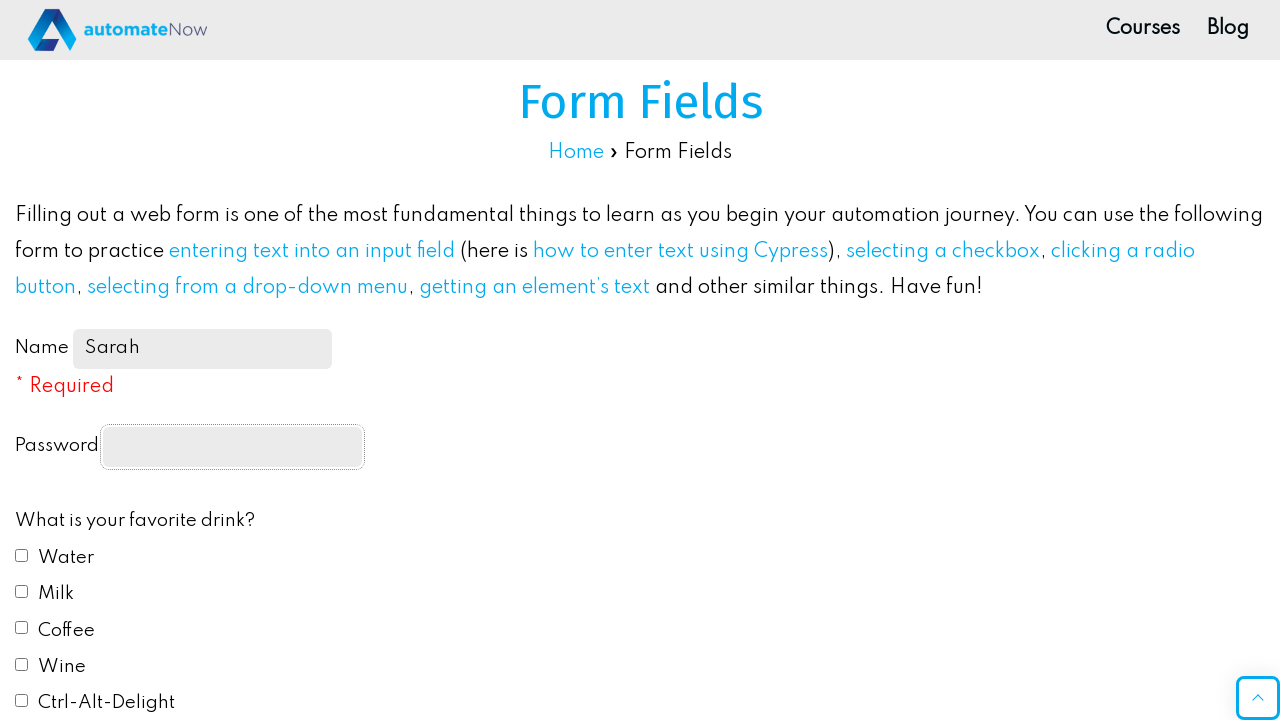

Filled password field with 'pass' on internal:label="Password"i
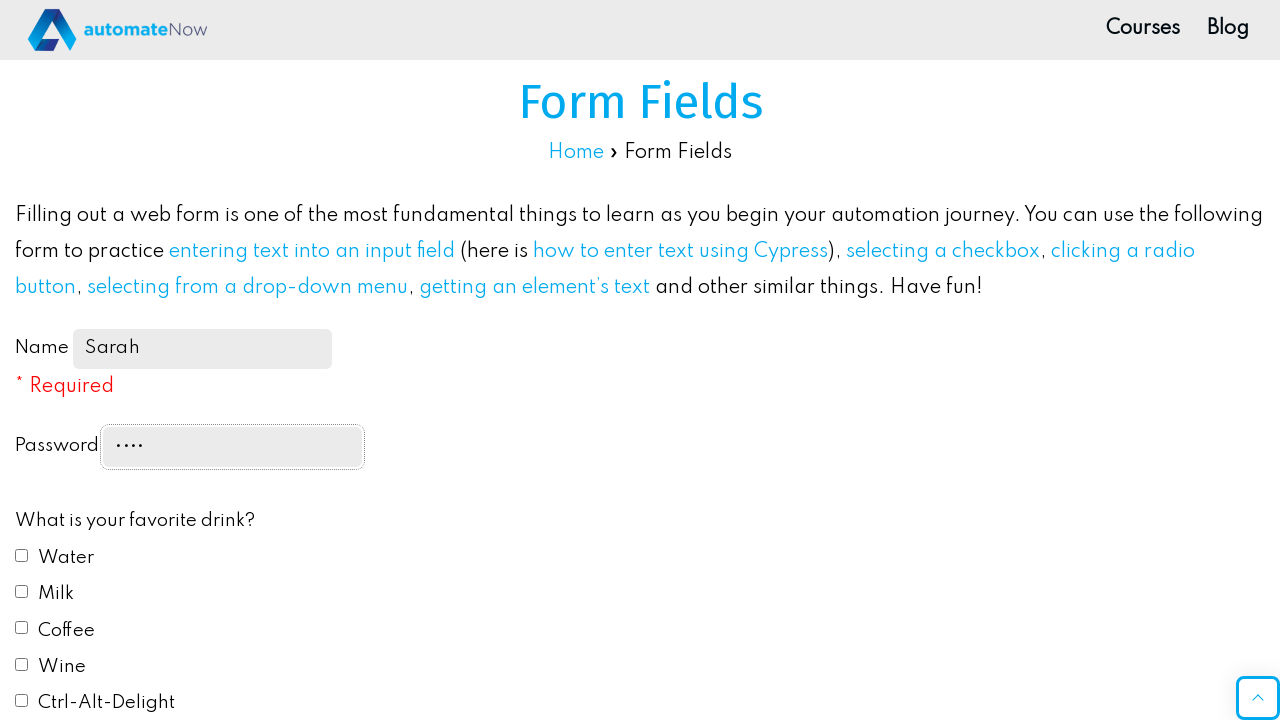

Checked 'Water' checkbox at (66, 558) on internal:text="Water"i
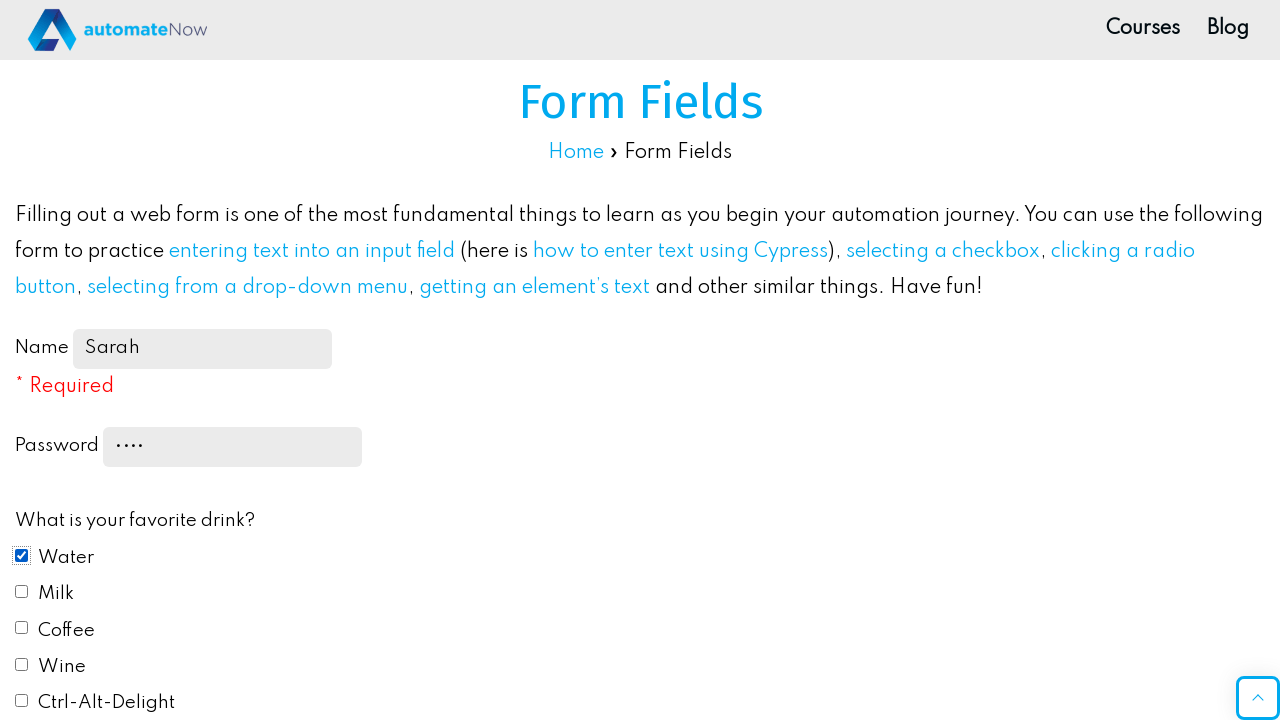

Selected 'Red' radio button at (54, 360) on internal:text="Red"s
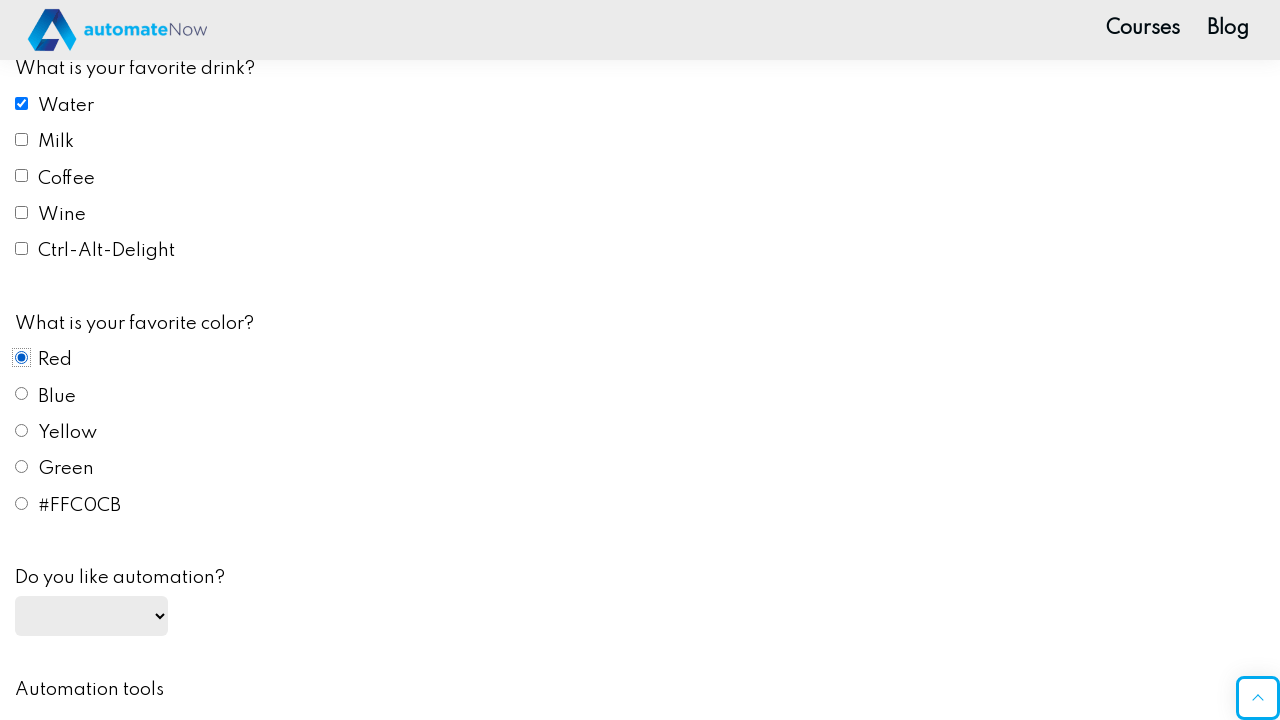

Selected 'yes' from automation dropdown on internal:testid=[data-testid="automation"s]
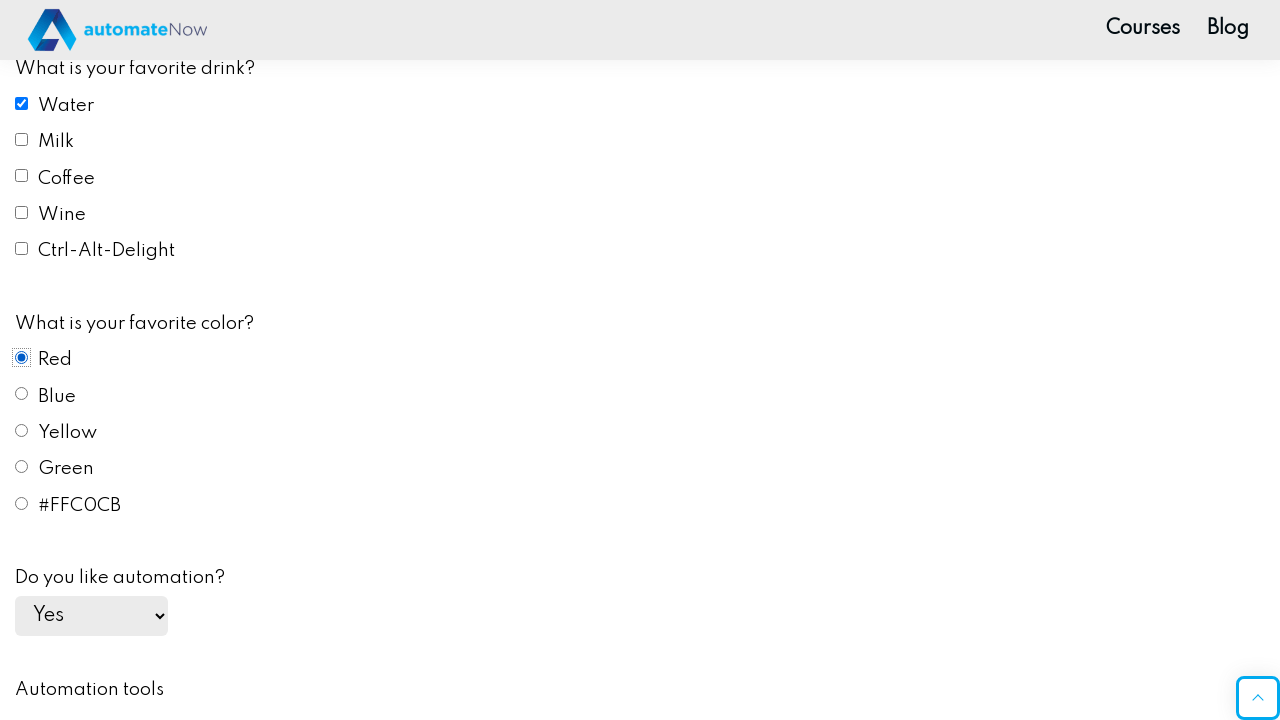

Checked 'Playwright' checkbox at (650, 360) on internal:text="Playwright"i
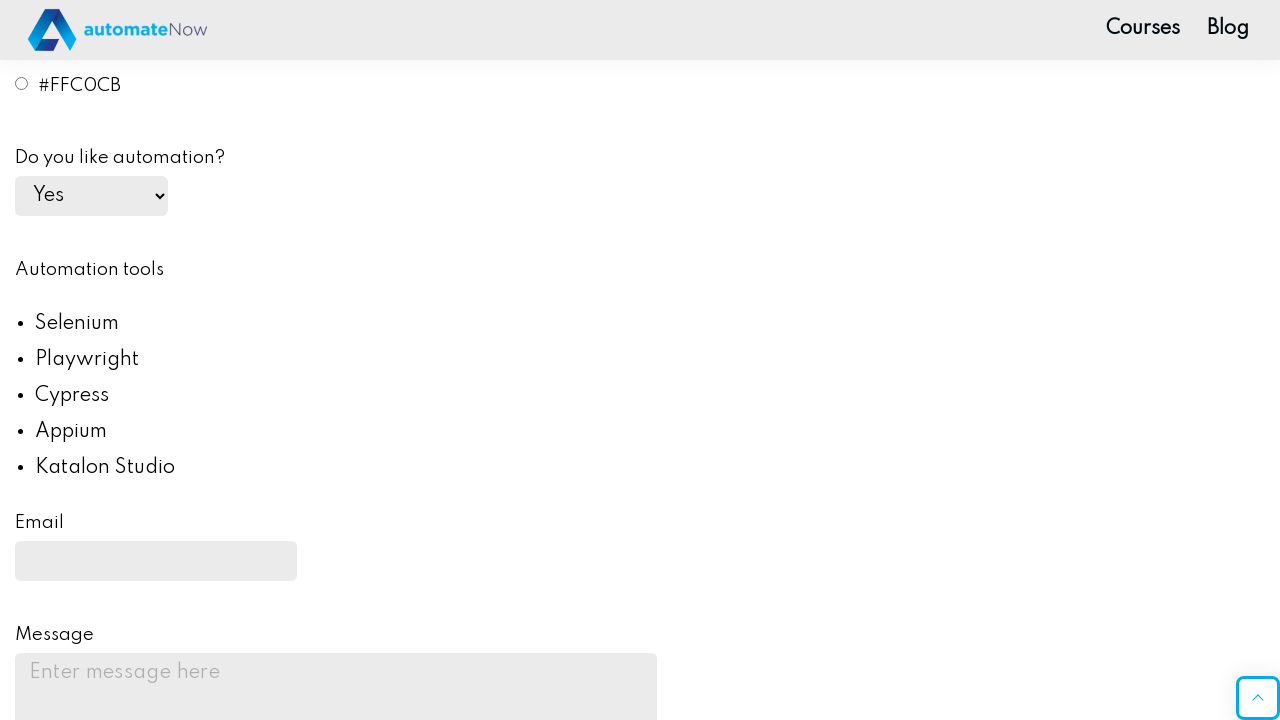

Clicked email input field at (156, 561) on internal:testid=[data-testid="email"s]
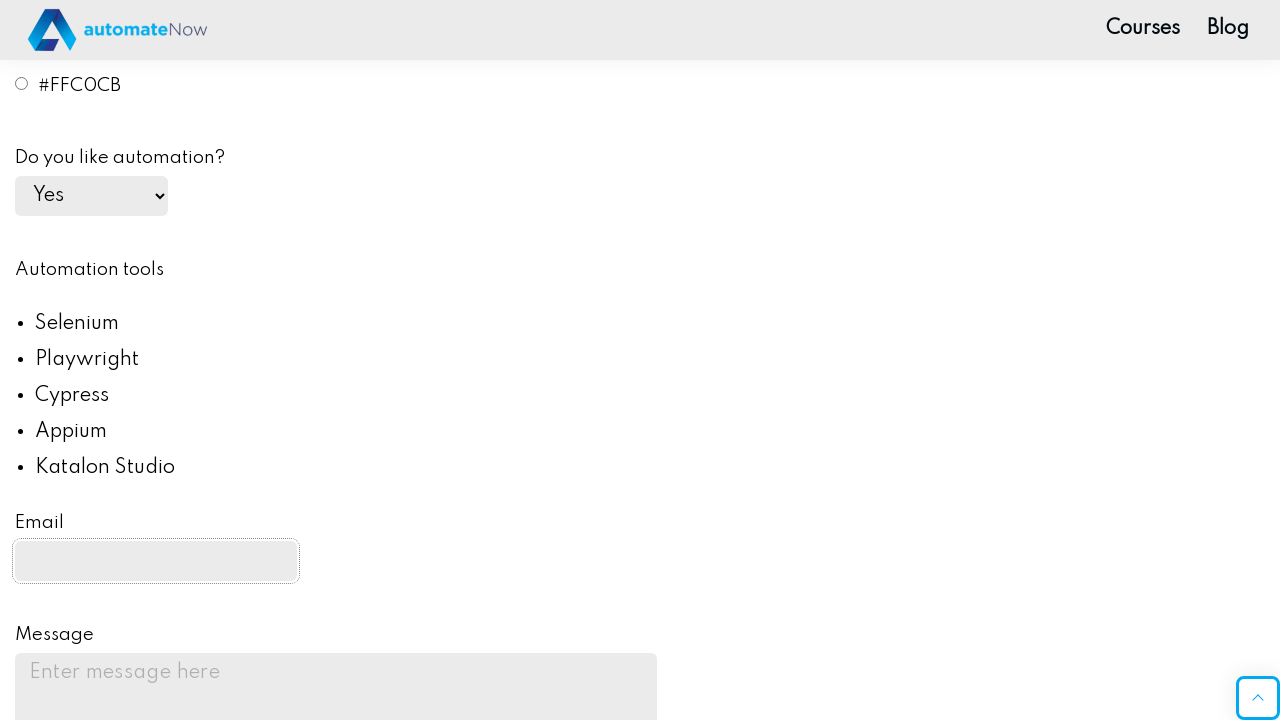

Filled email field with 'sarah@test.com' on internal:testid=[data-testid="email"s]
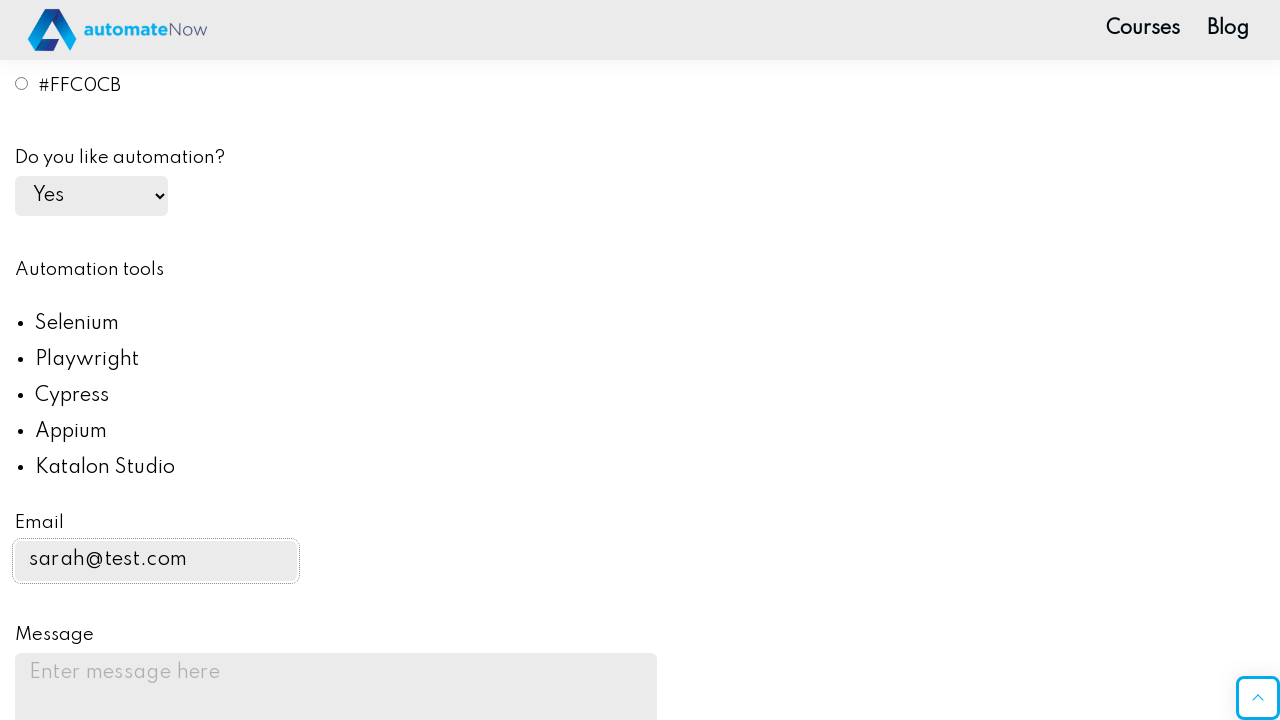

Clicked message textarea field at (336, 669) on internal:testid=[data-testid="message"s]
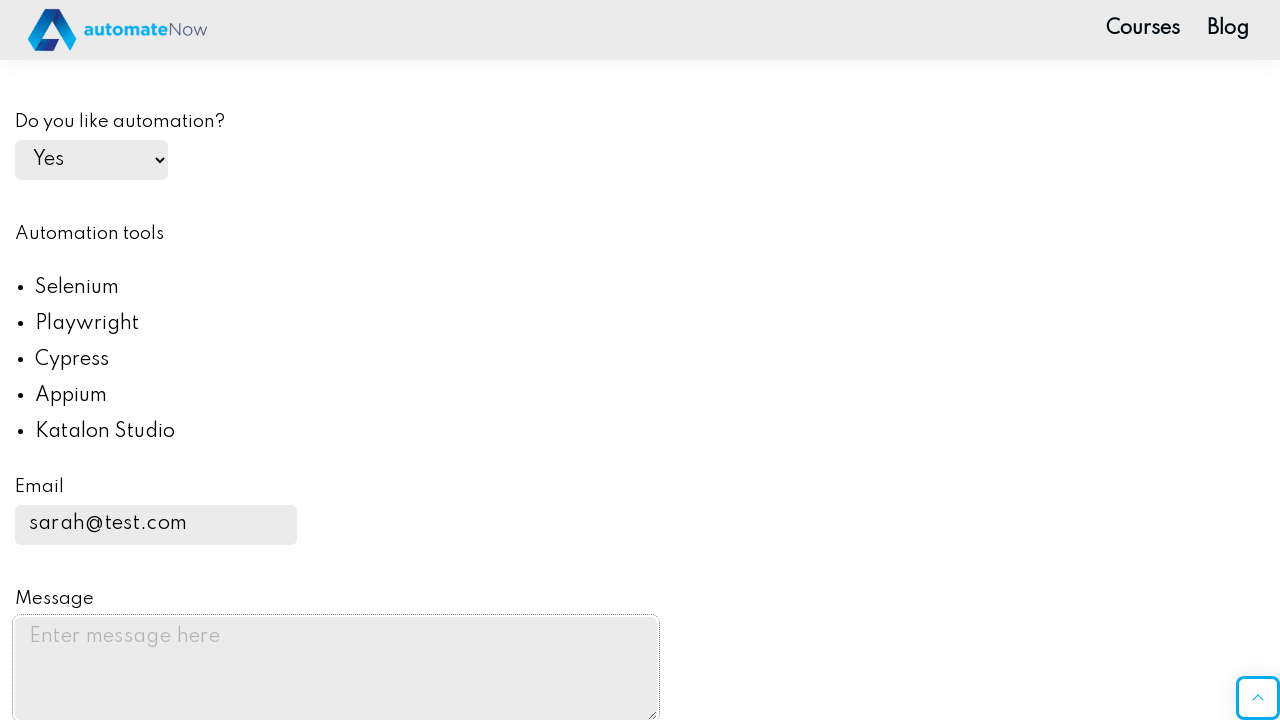

Filled message field with 'Learning' on internal:testid=[data-testid="message"s]
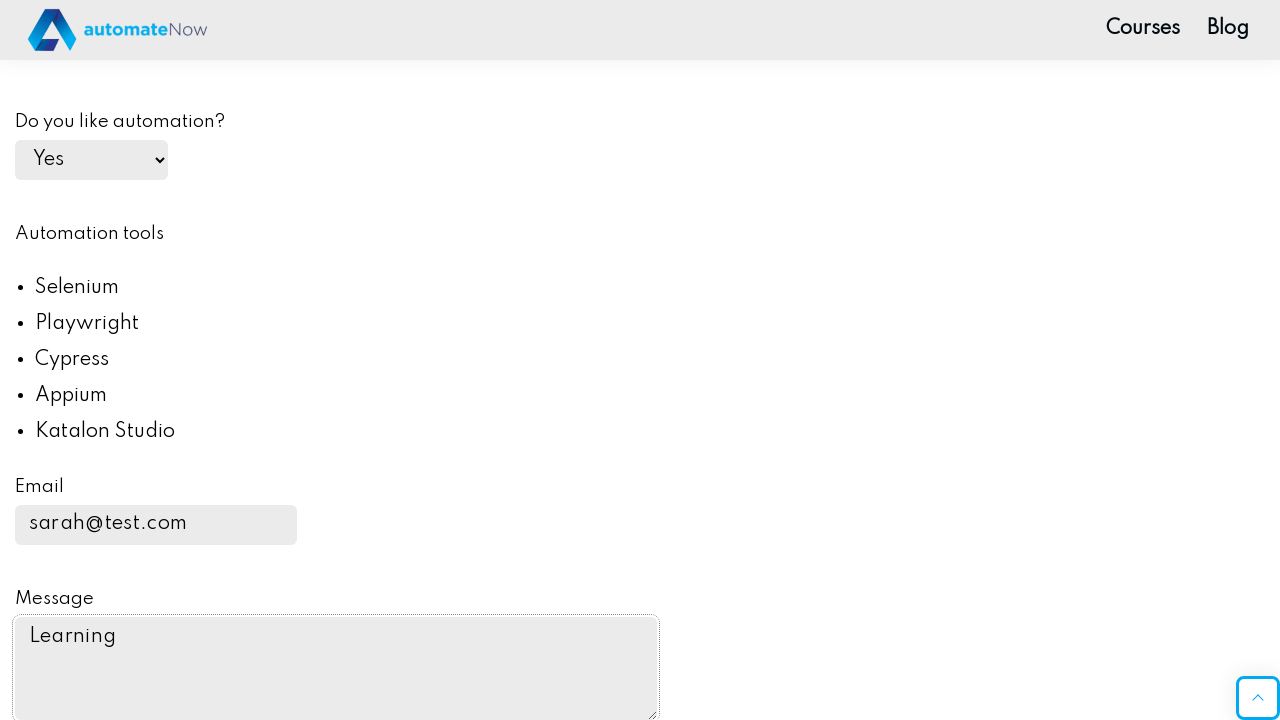

Clicked submit button to submit the form at (108, 361) on internal:testid=[data-testid="submit-btn"s]
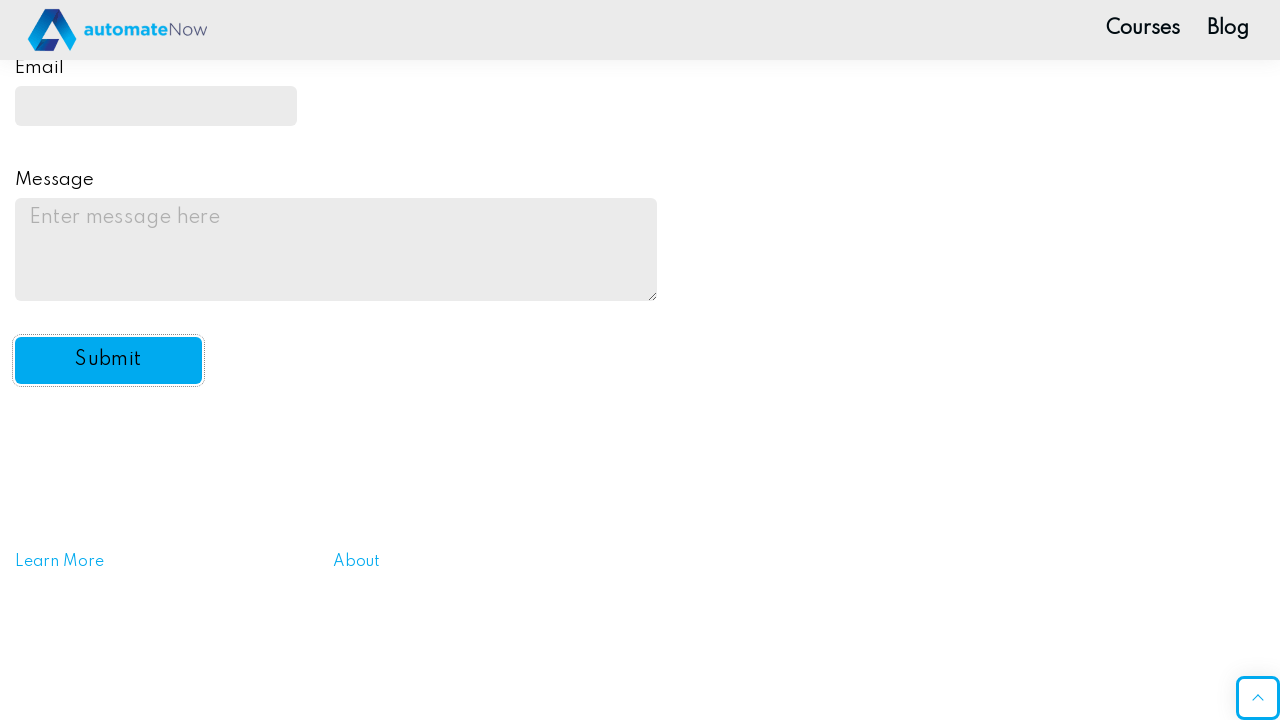

Set up dialog handler to dismiss confirmation dialog
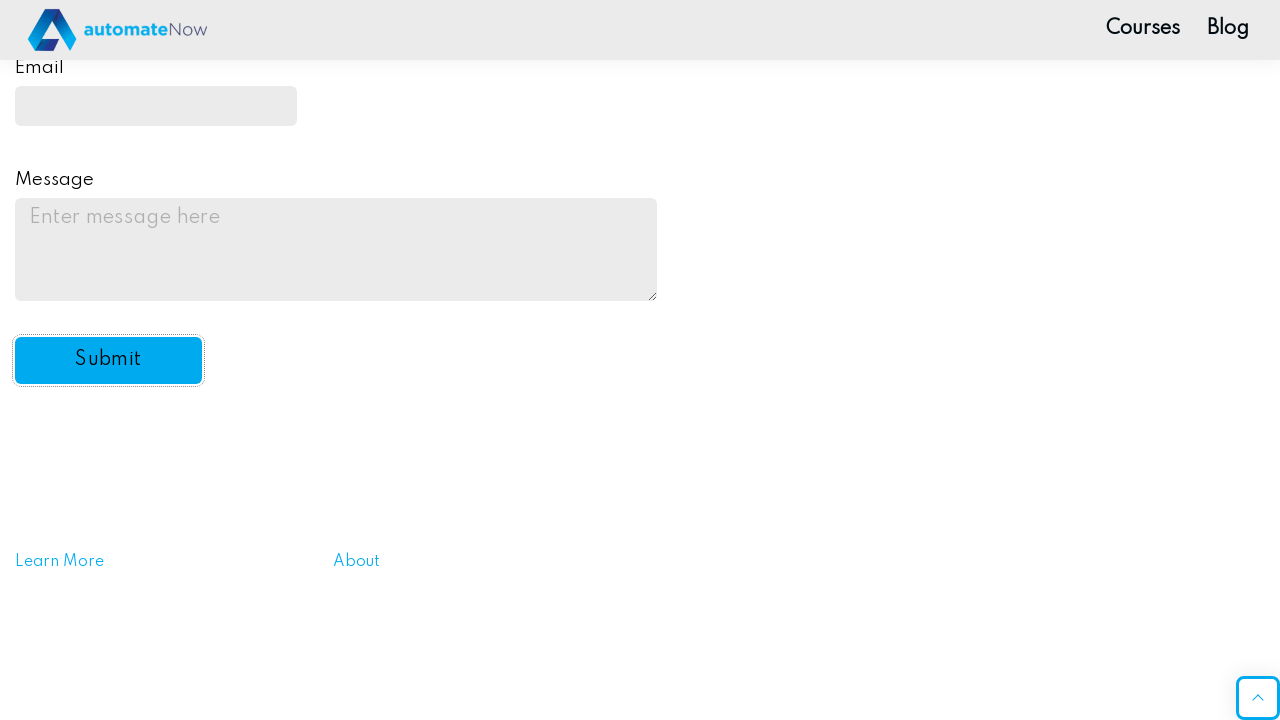

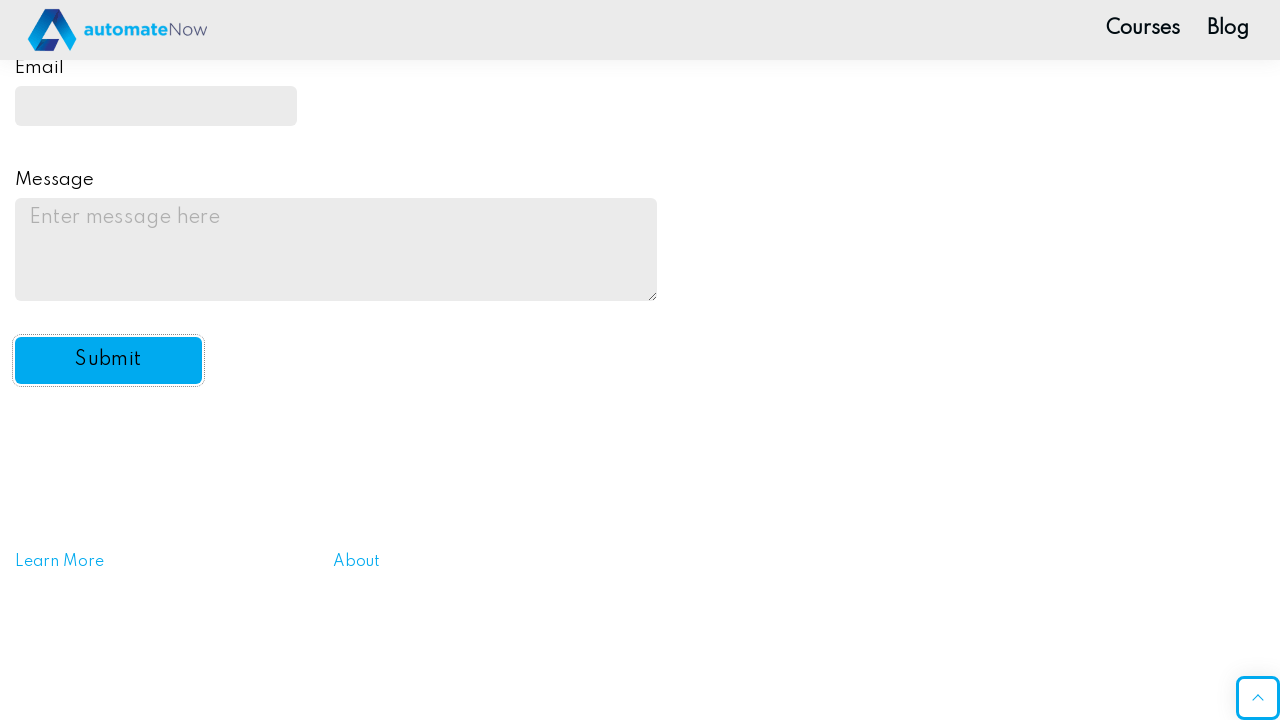